Tests marking all todo items as completed using the toggle all checkbox

Starting URL: https://demo.playwright.dev/todomvc

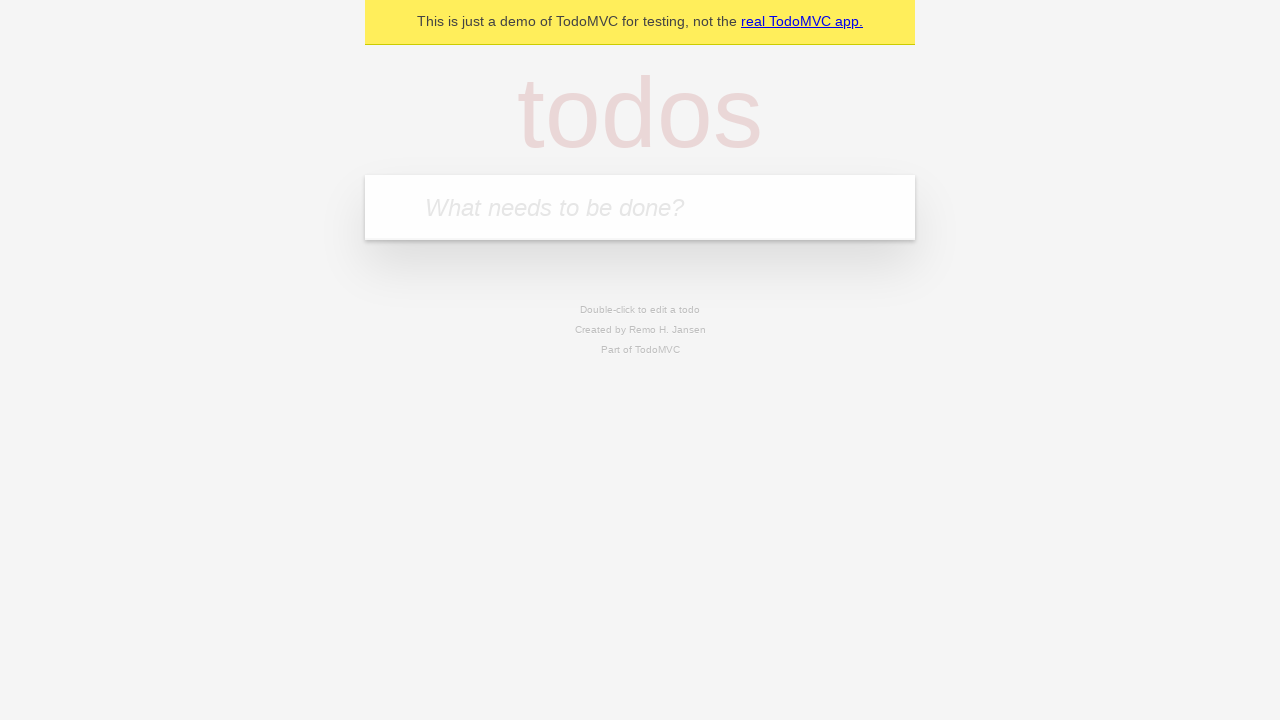

Filled todo input with 'buy some cheese' on internal:attr=[placeholder="What needs to be done?"i]
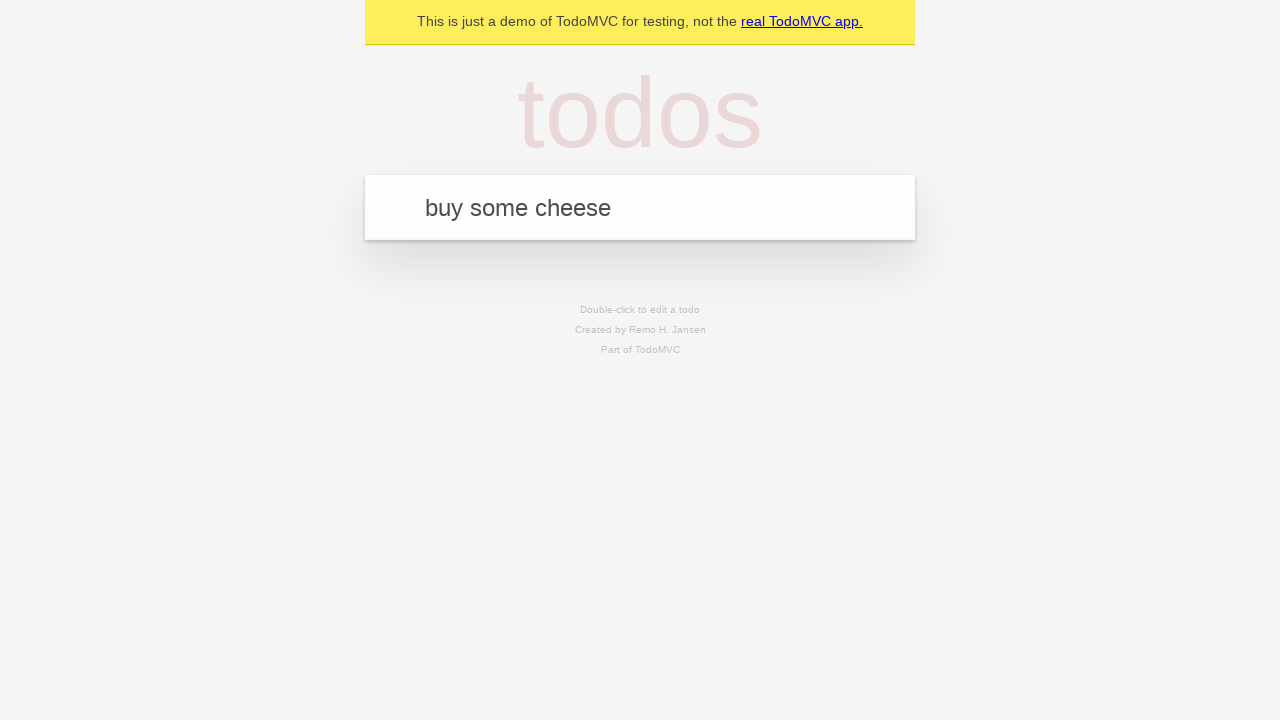

Pressed Enter to add first todo item on internal:attr=[placeholder="What needs to be done?"i]
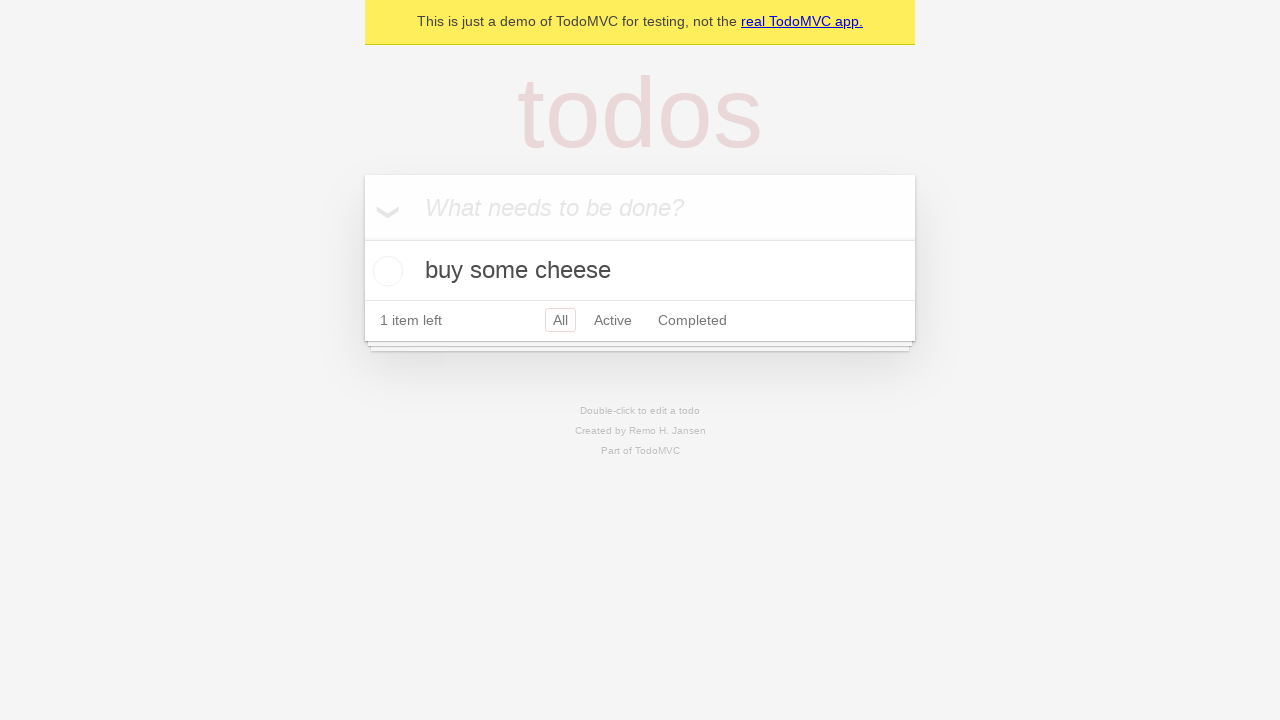

Filled todo input with 'feed the cat' on internal:attr=[placeholder="What needs to be done?"i]
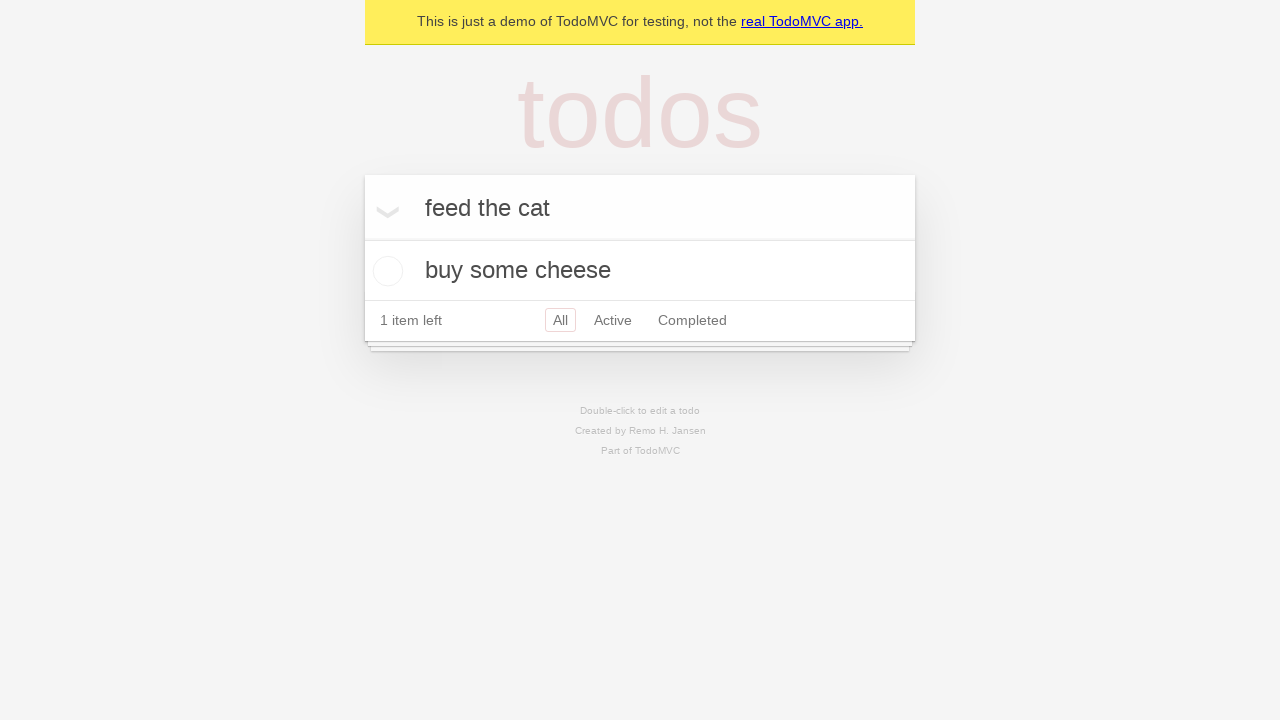

Pressed Enter to add second todo item on internal:attr=[placeholder="What needs to be done?"i]
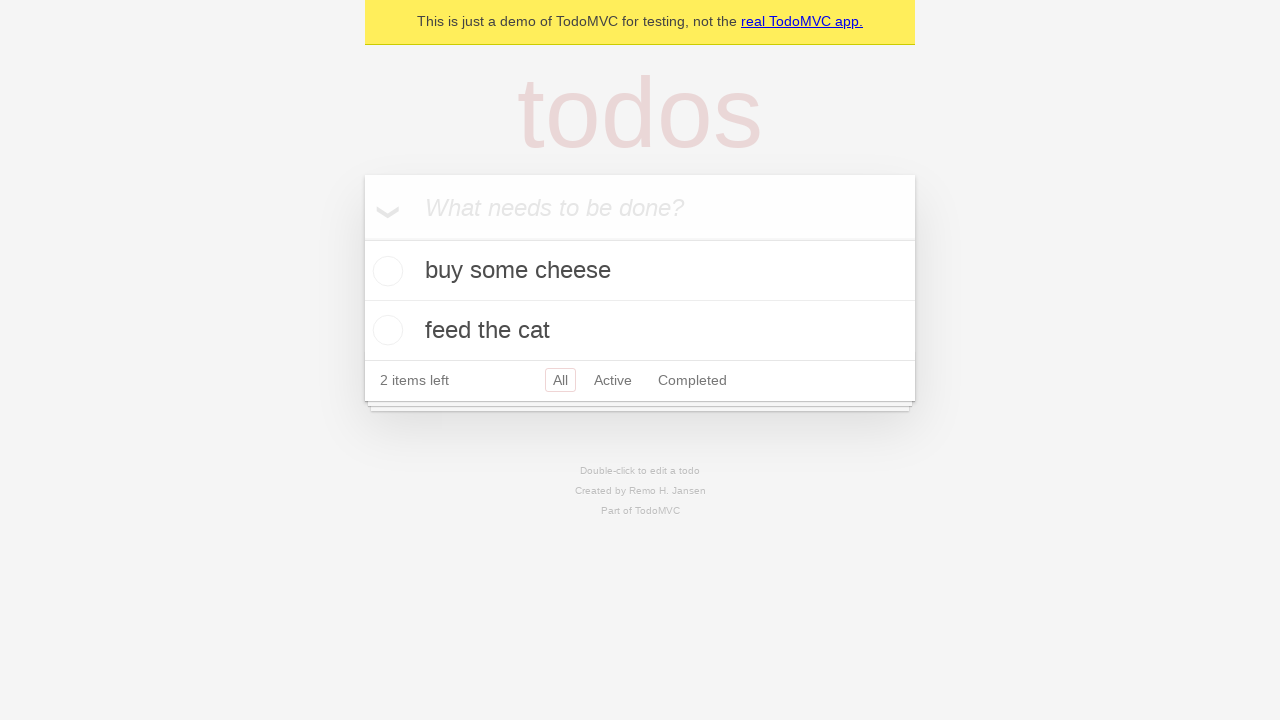

Filled todo input with 'book a doctors appointment' on internal:attr=[placeholder="What needs to be done?"i]
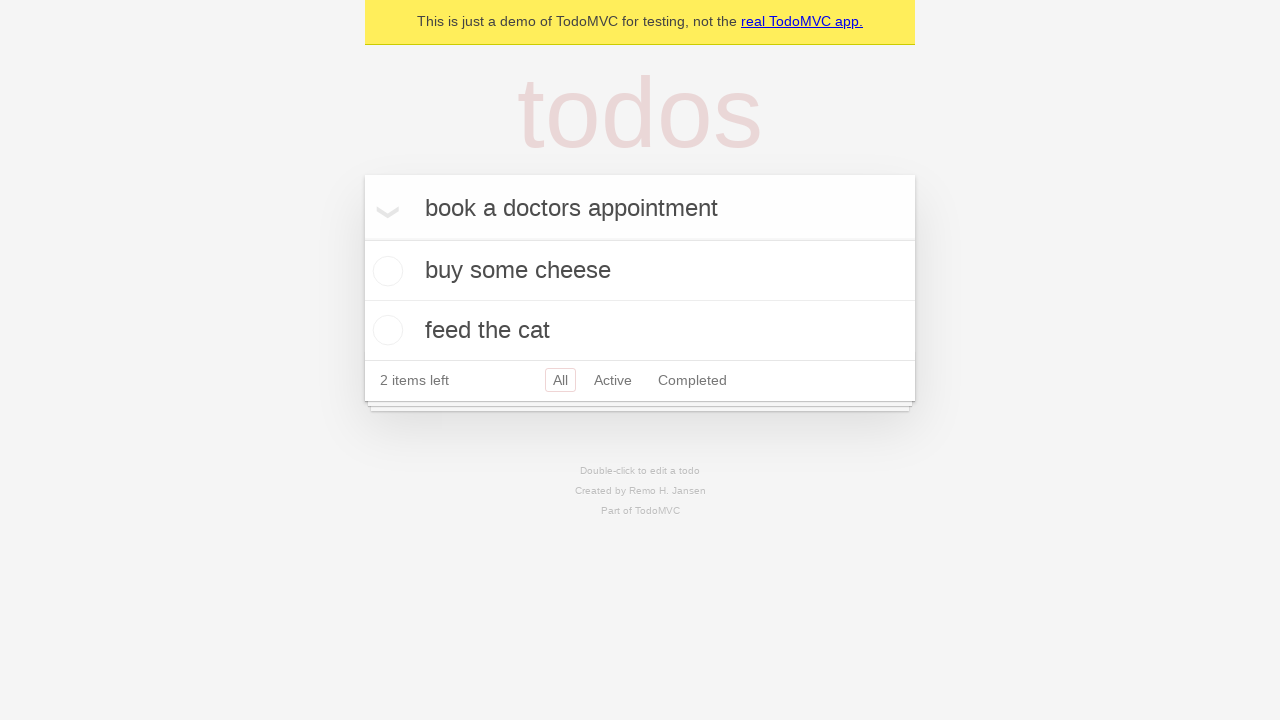

Pressed Enter to add third todo item on internal:attr=[placeholder="What needs to be done?"i]
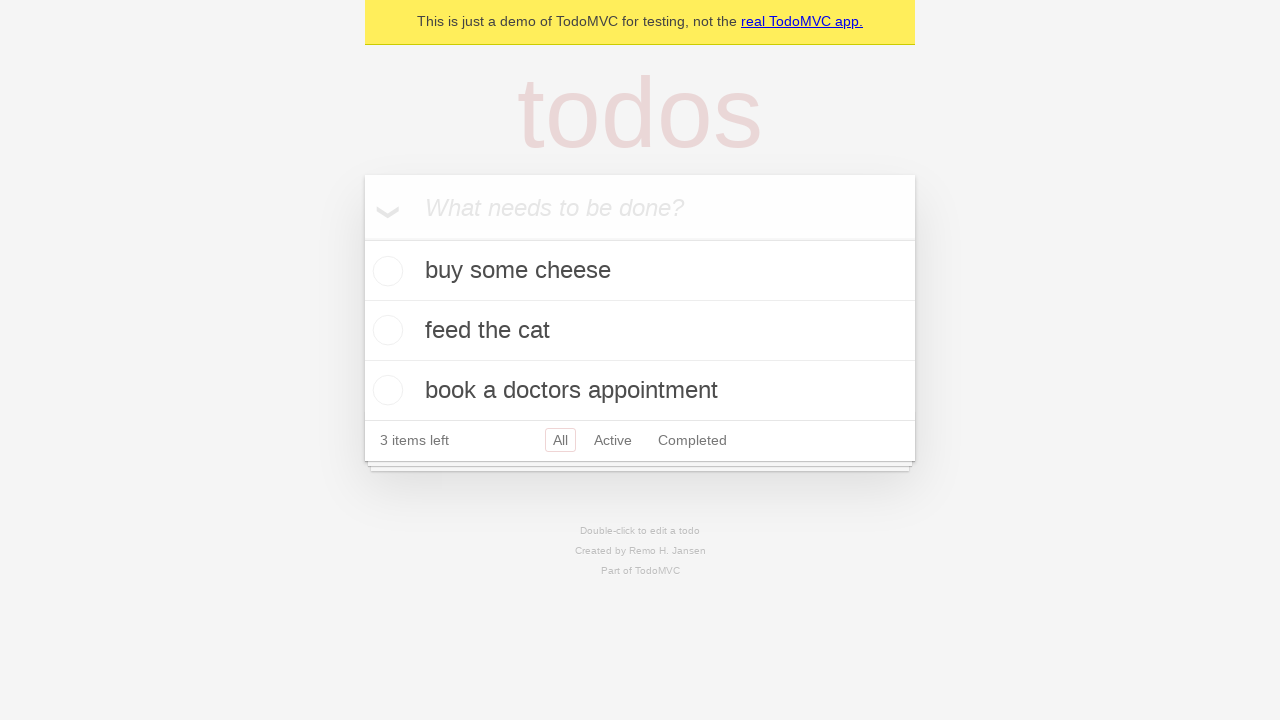

Clicked 'Mark all as complete' checkbox to mark all items as completed at (362, 238) on internal:label="Mark all as complete"i
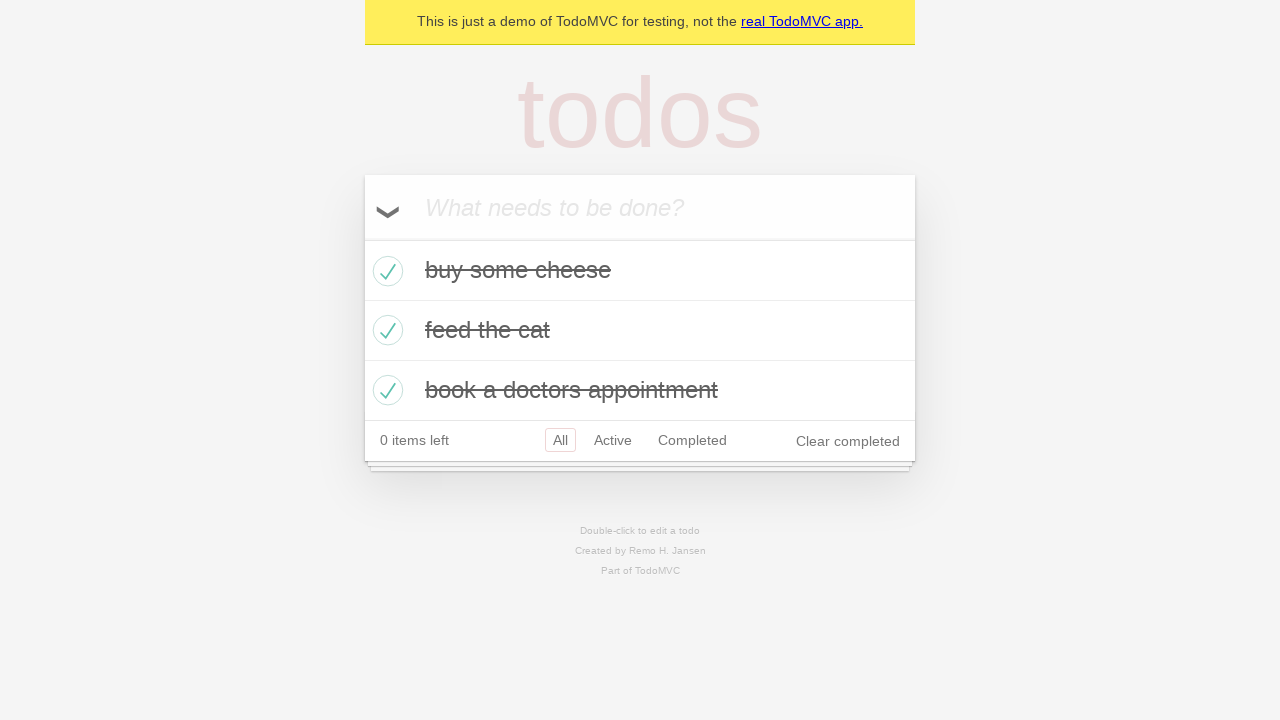

Verified all todo items are marked with completed class
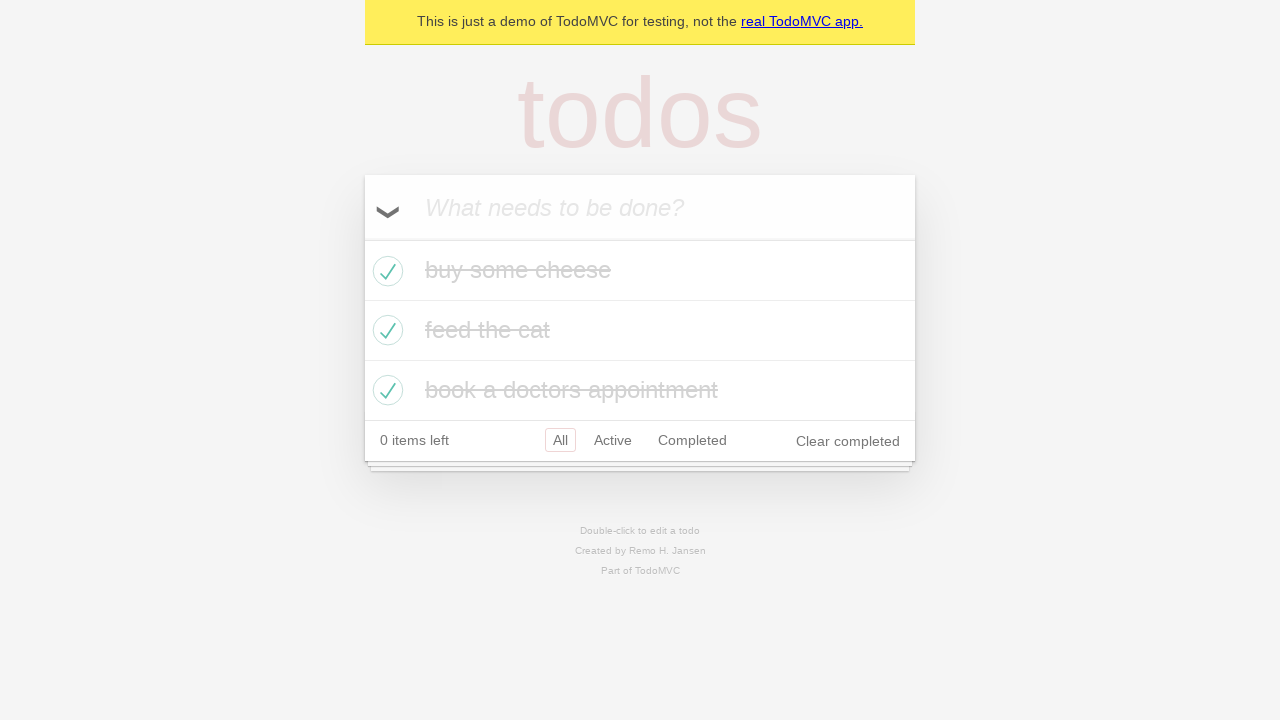

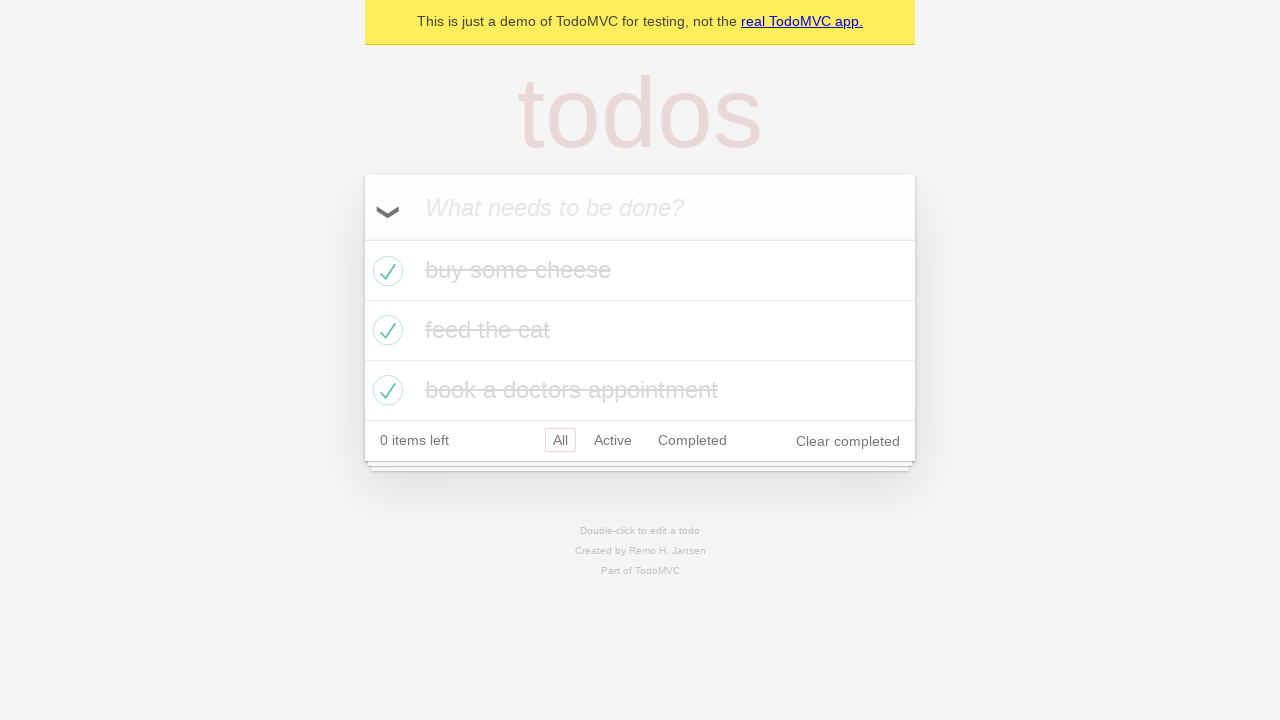